Navigates to the world clock page and iterates through the city names in the first column of the time table

Starting URL: https://www.timeanddate.com/worldclock/

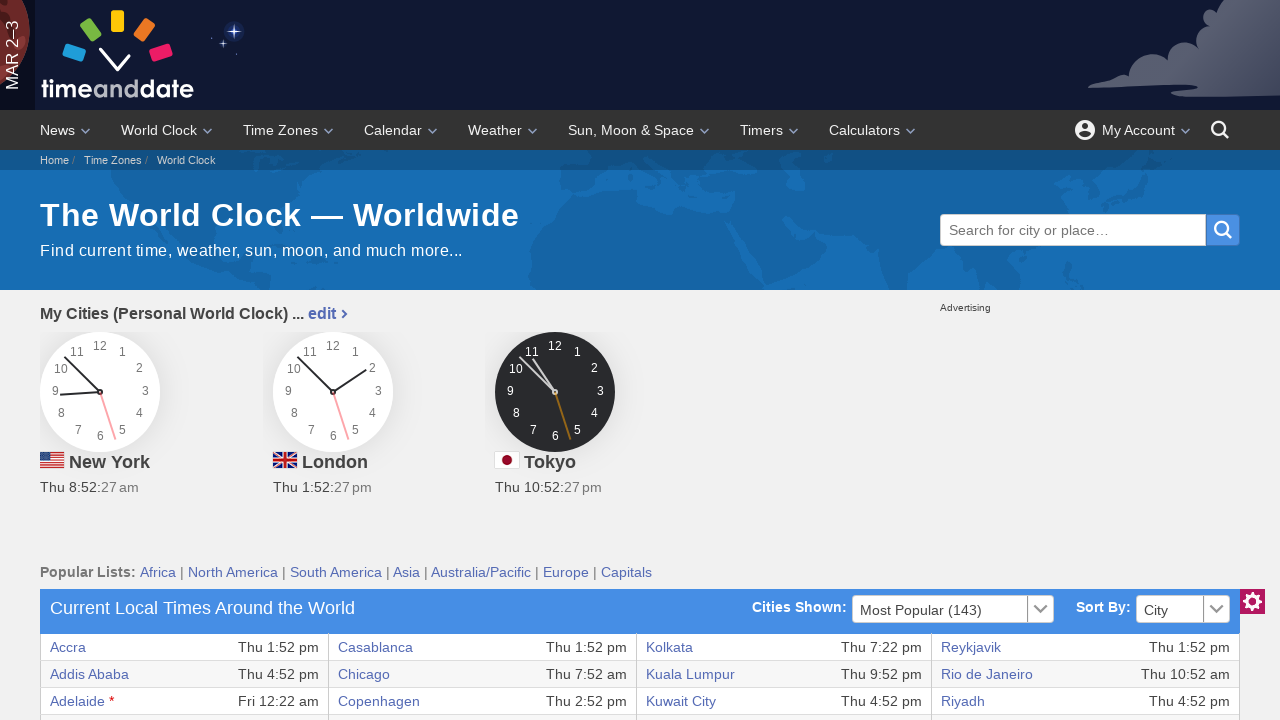

World clock table loaded
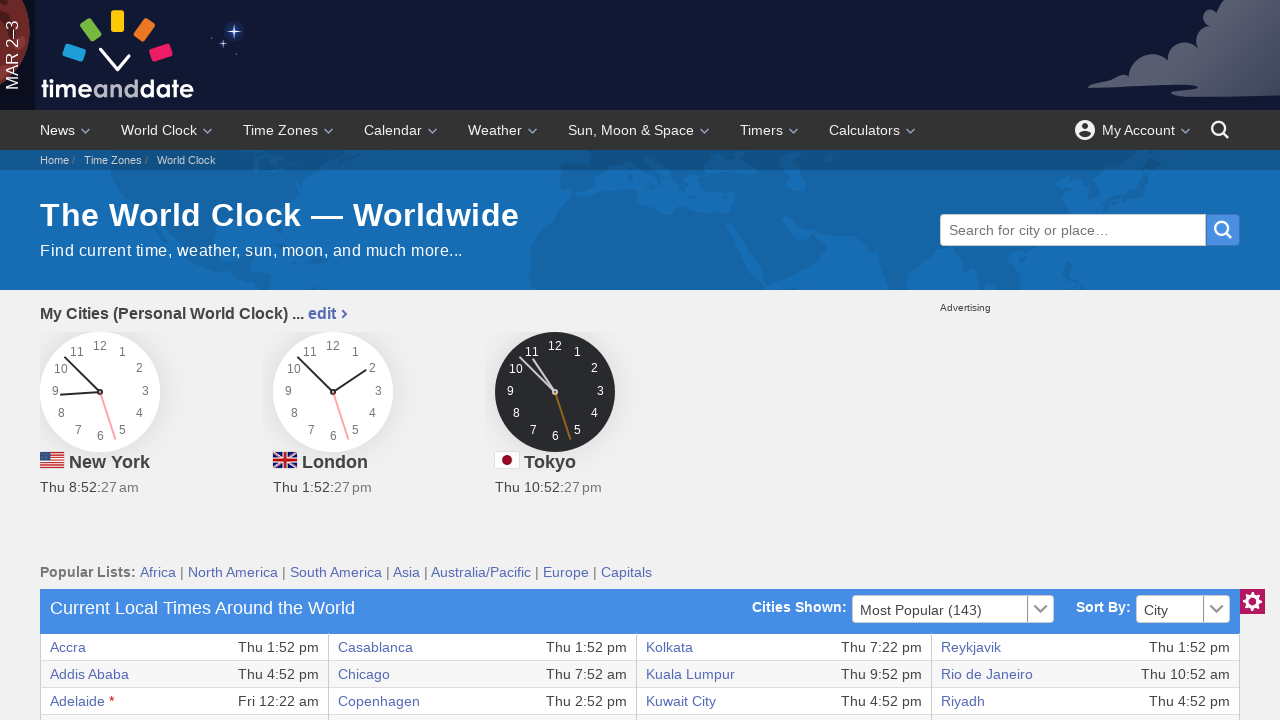

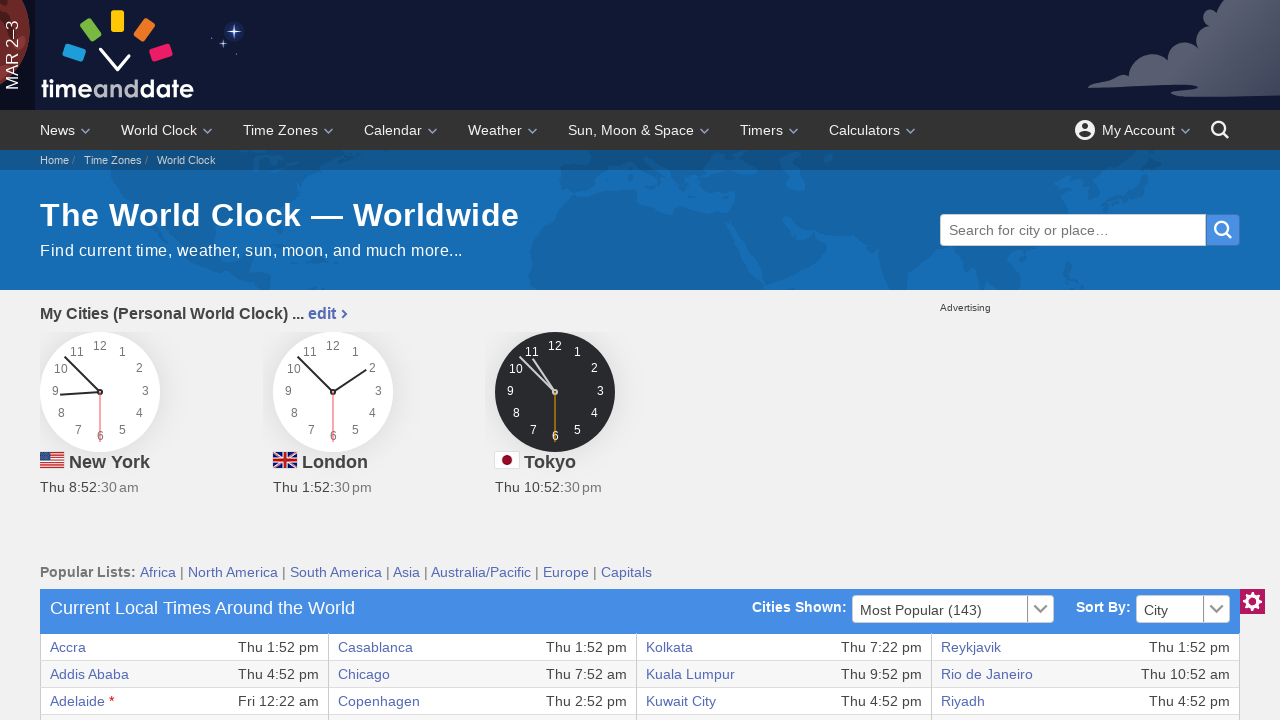